Tests the Add/Remove Elements functionality by clicking Add Element button, waiting for Delete button to appear, then clicking it

Starting URL: https://the-internet.herokuapp.com/

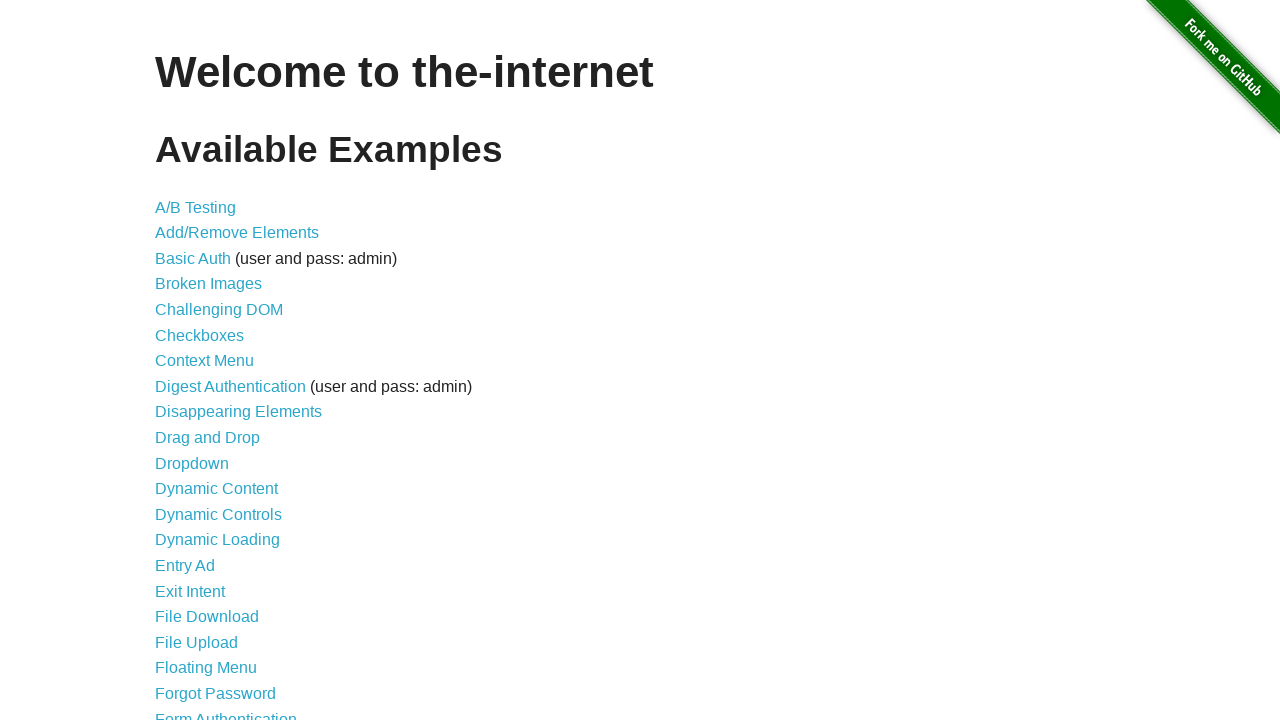

Clicked on Add/Remove Elements link at (237, 233) on a[href='/add_remove_elements/']
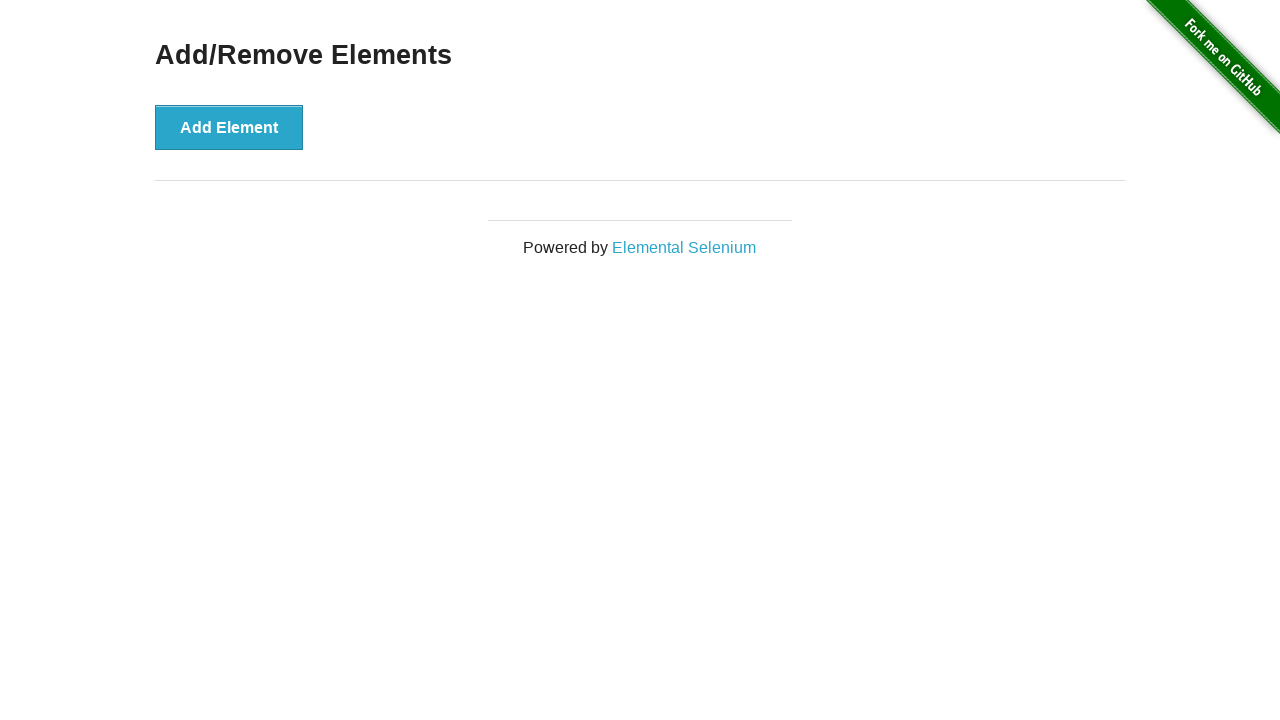

Clicked Add Element button at (229, 127) on #content div button
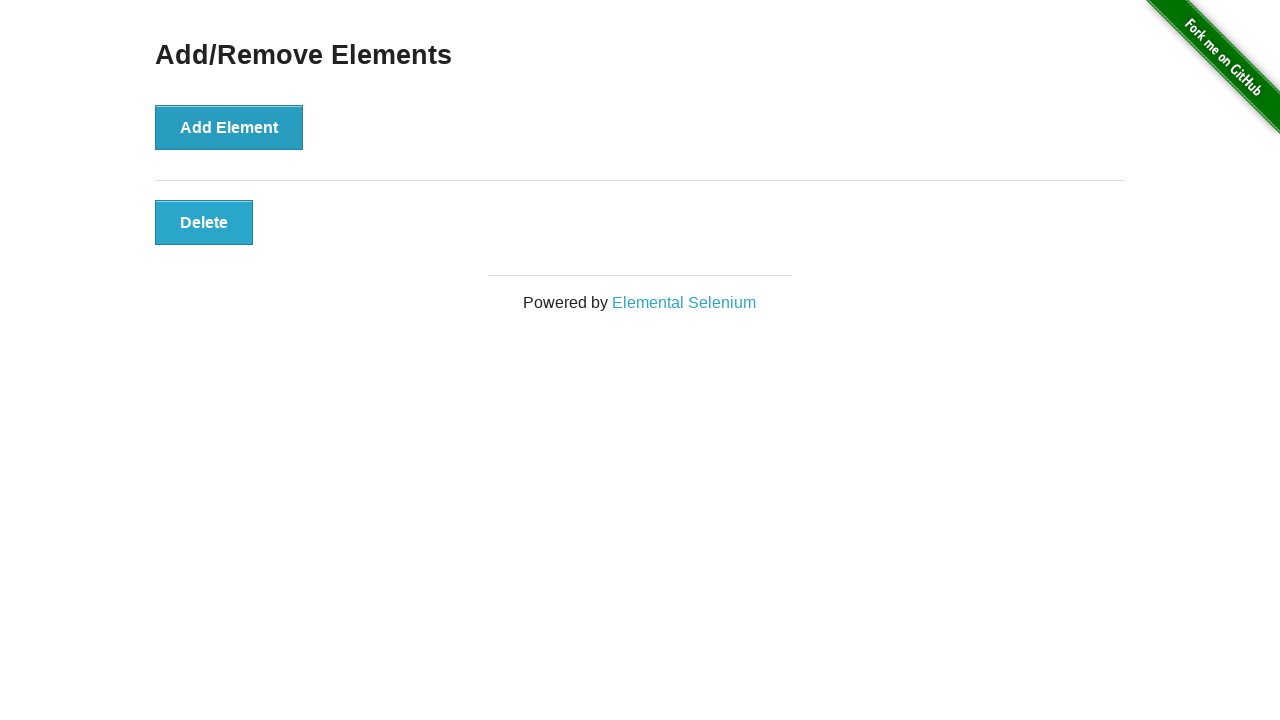

Delete button appeared and is visible
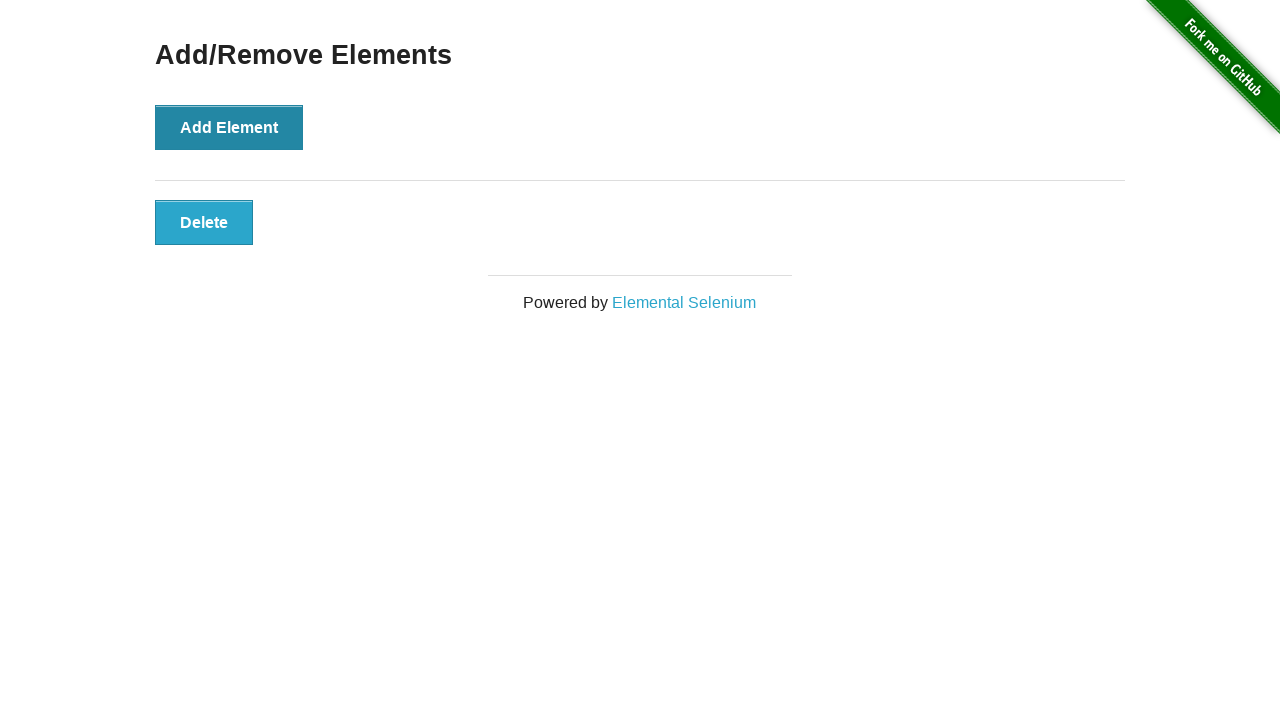

Clicked Delete button to remove the element at (204, 222) on #elements button
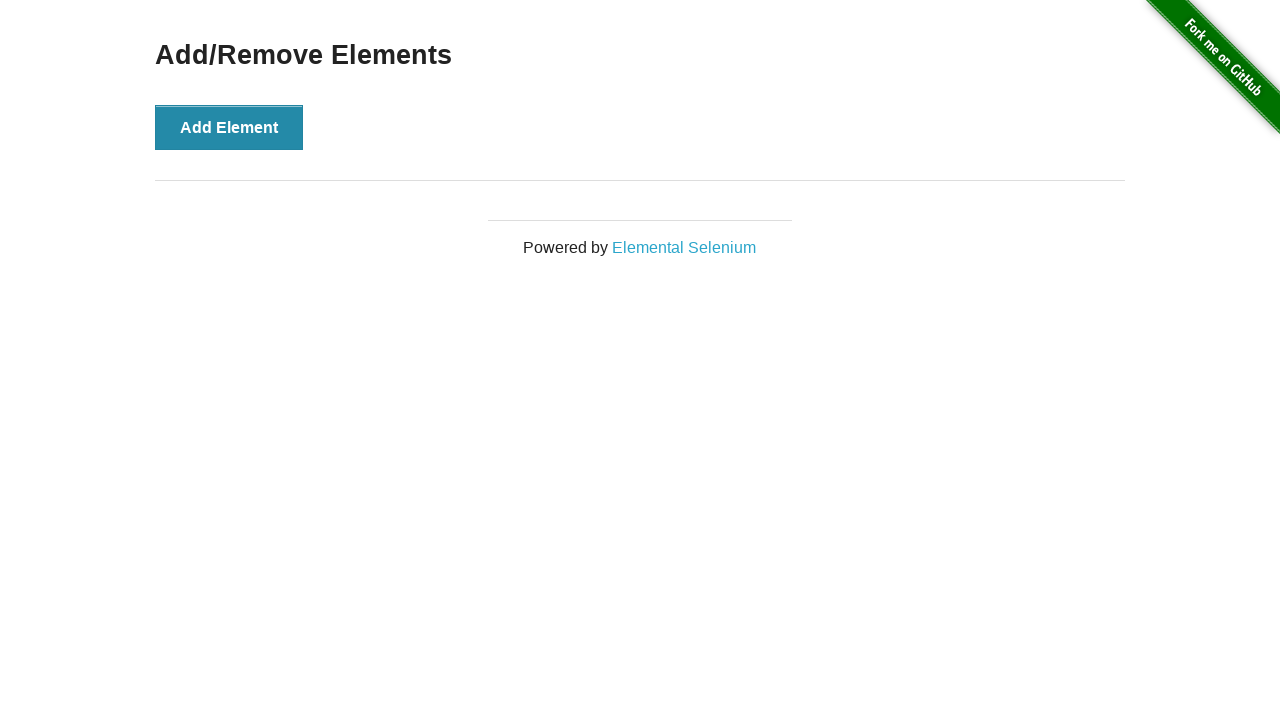

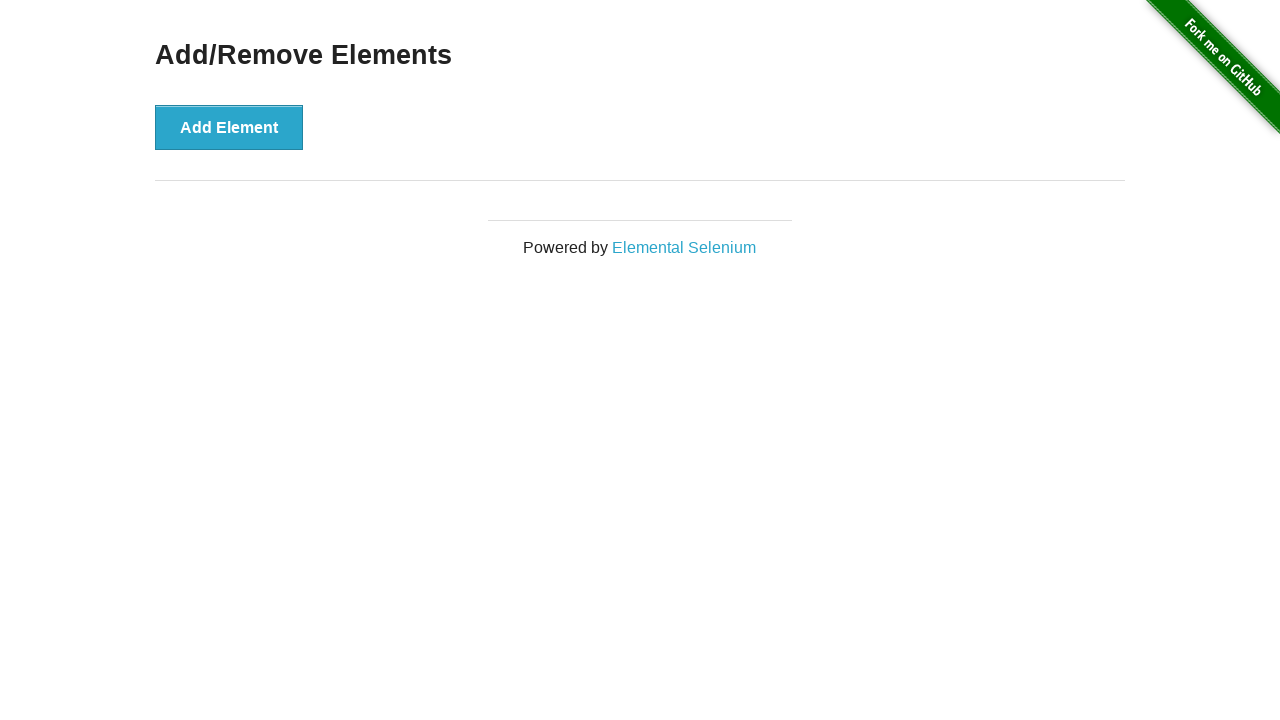